Tests hover functionality by navigating to cognextech.com and hovering over the "IT Course" navigation link to trigger any dropdown or submenu.

Starting URL: http://cognextech.com/

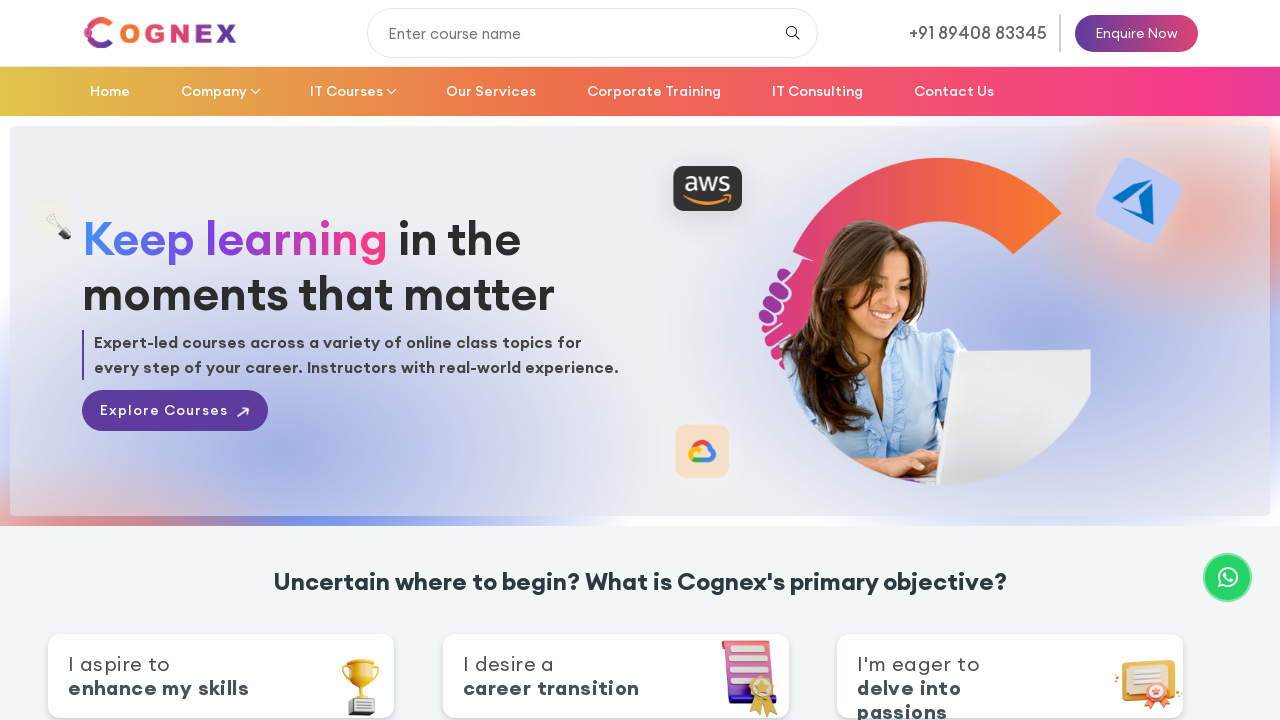

Navigated to cognextech.com
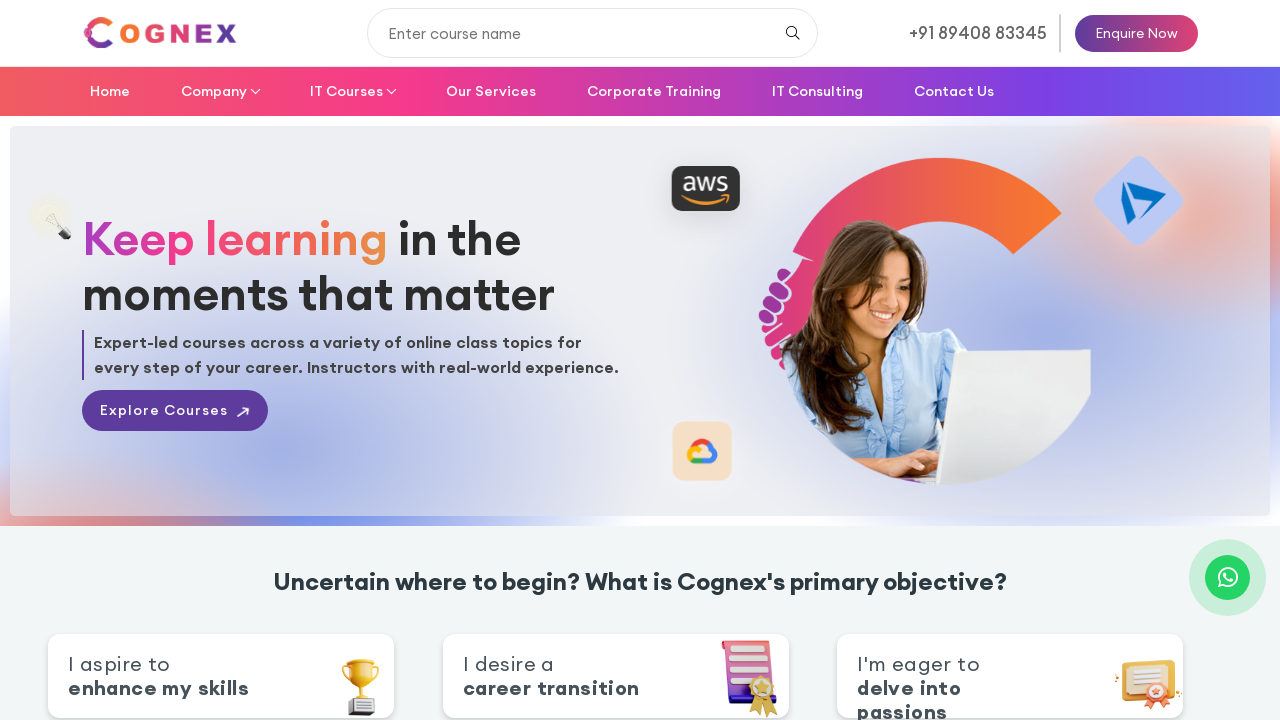

Hovered over IT Course navigation link to trigger dropdown/submenu at (352, 91) on a:has-text('IT Course')
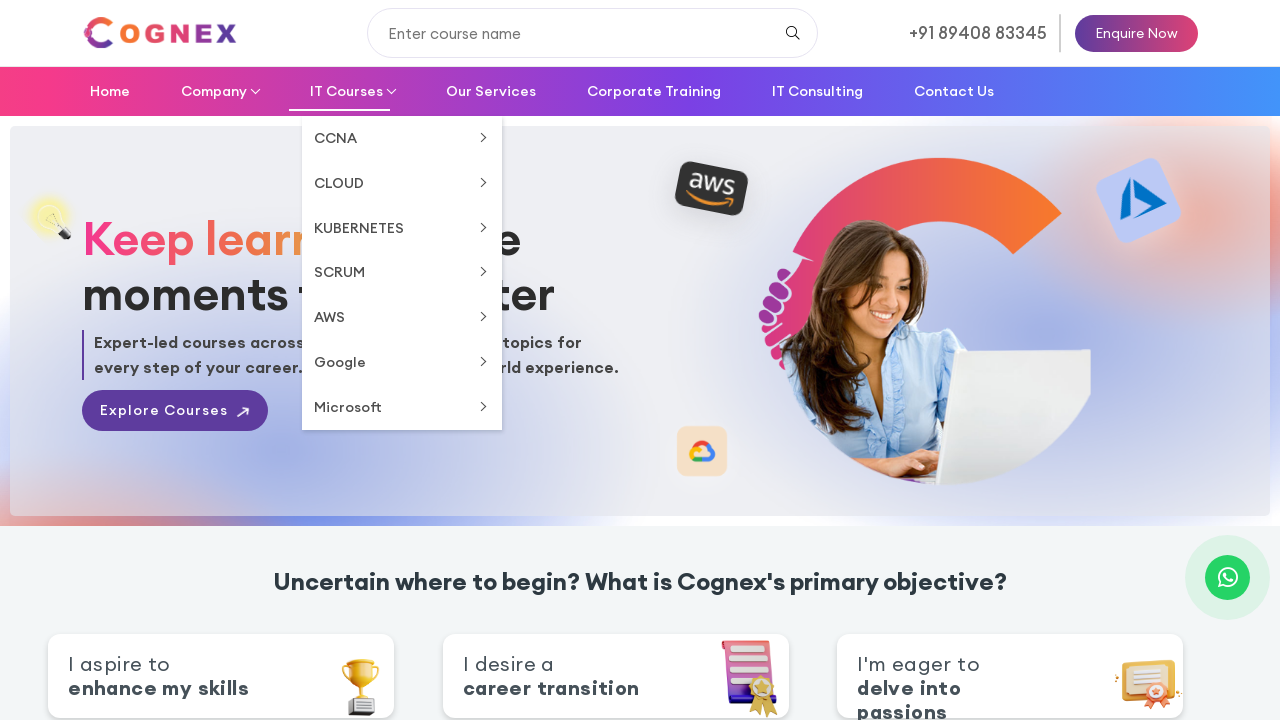

Waited for dropdown/submenu to appear
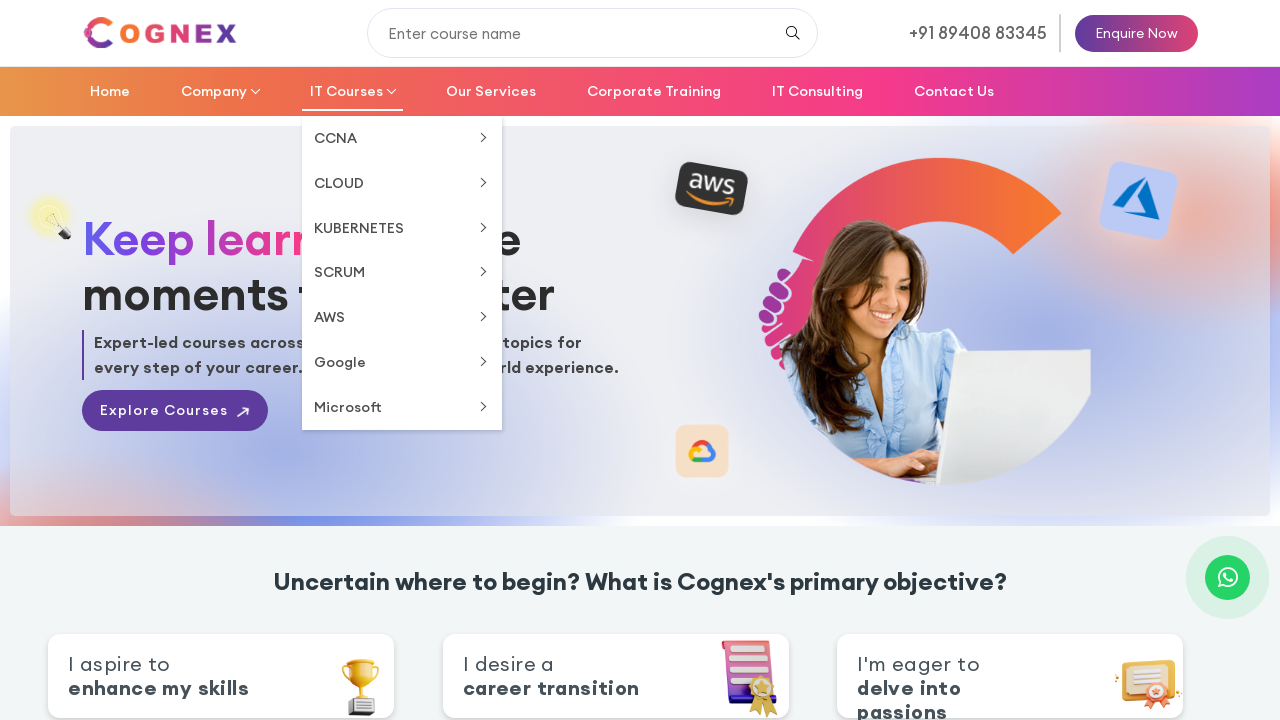

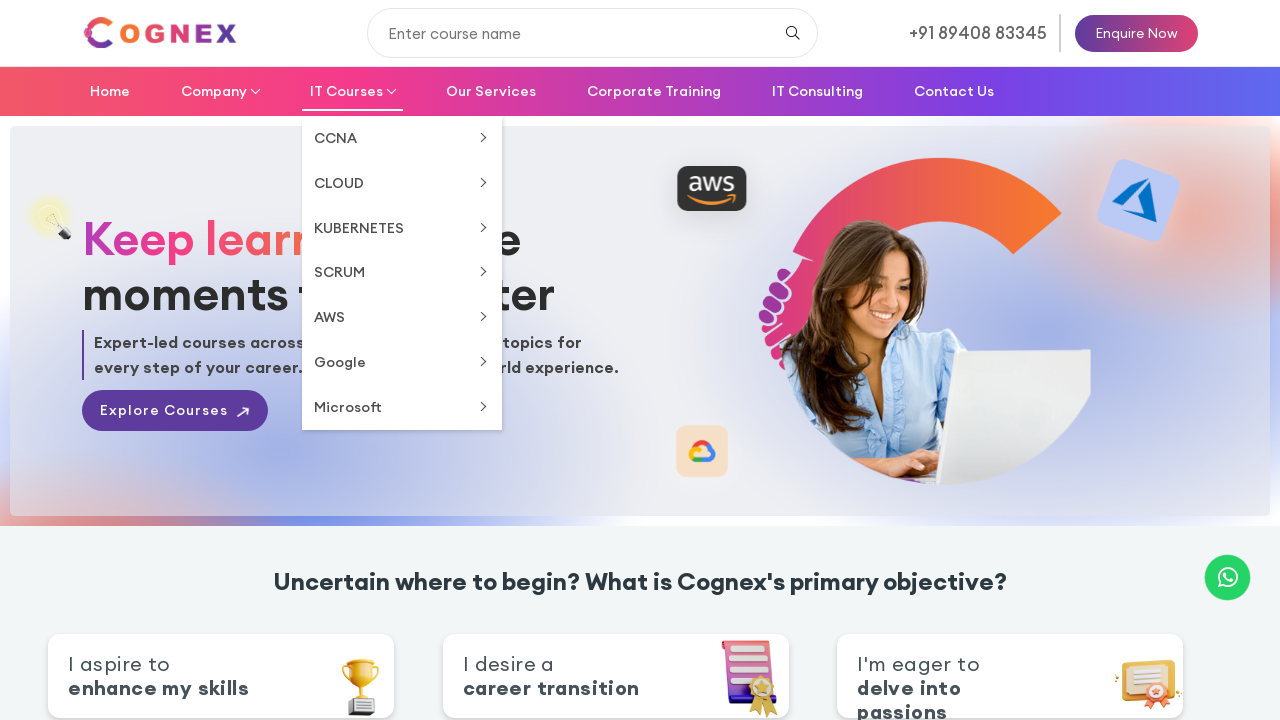